Tests a registration form by filling in personal details (first name, last name, address, email, phone), selecting gender and hobby options, then clearing the name fields

Starting URL: https://demo.automationtesting.in/Register.html

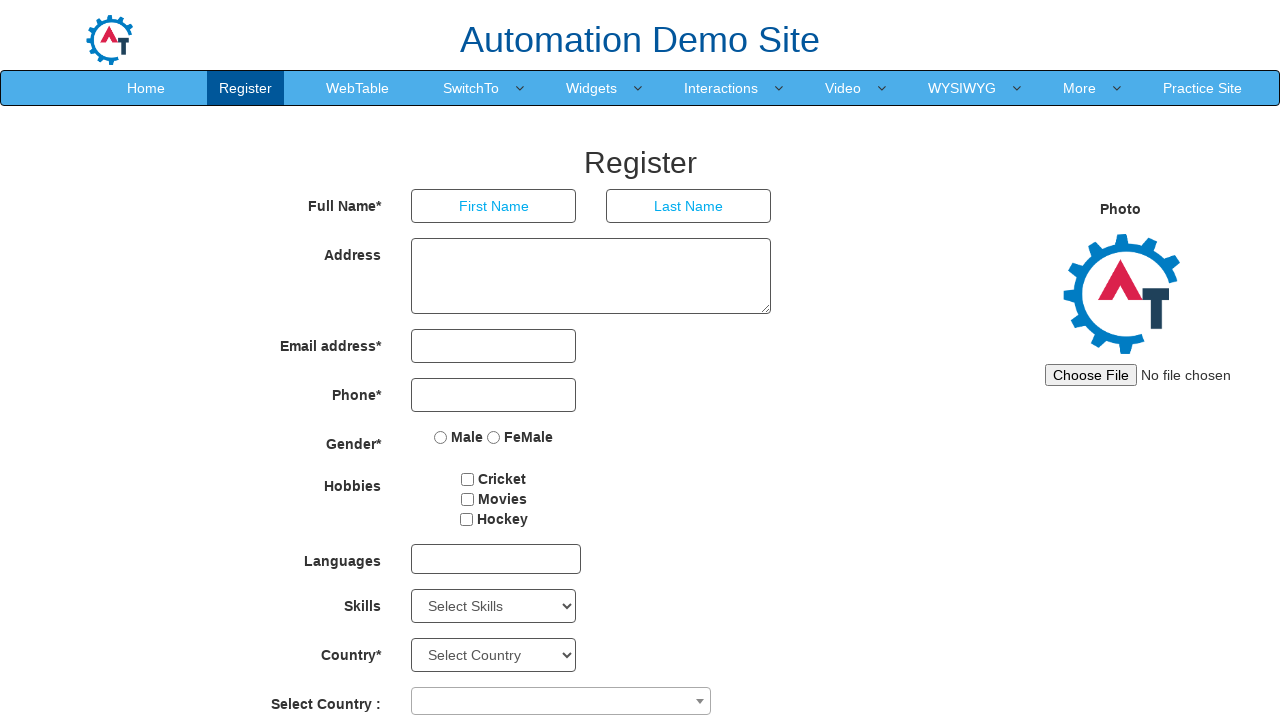

Filled first name field with 'TestA' on xpath=/html/body/section/div/div/div[2]/form/div[1]/div[1]/input
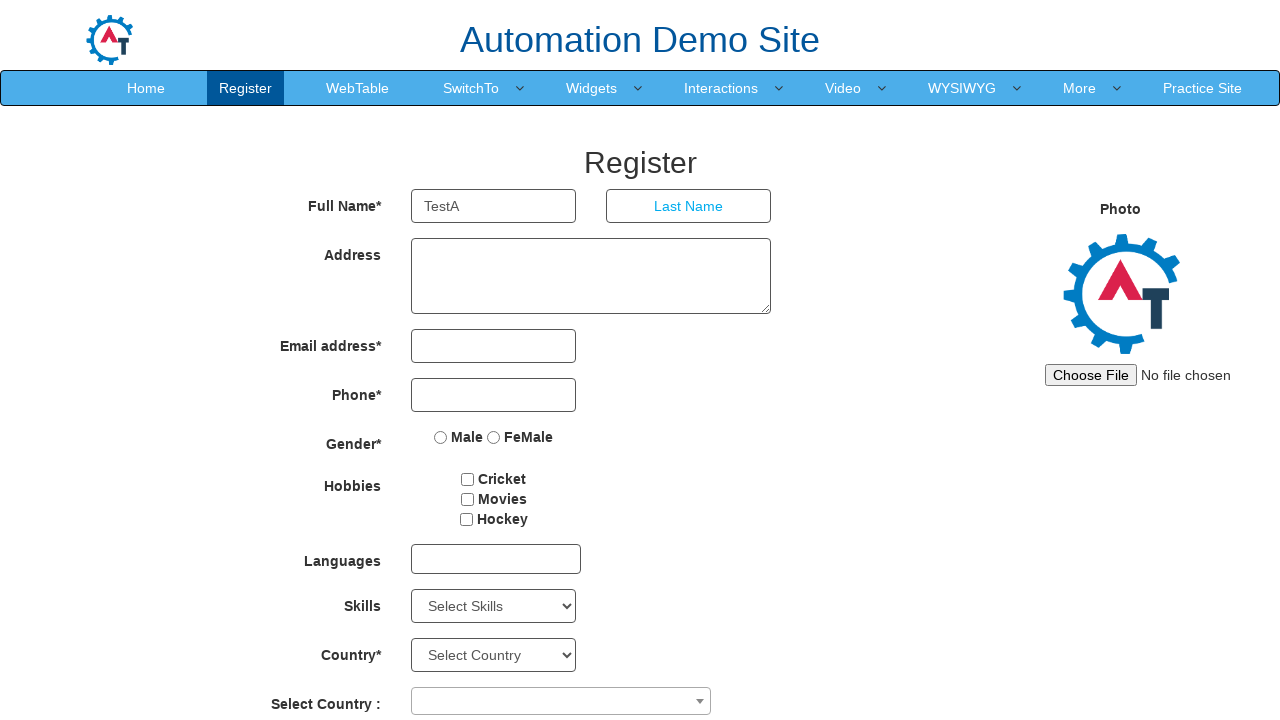

Filled last name field with 'TestB' on xpath=/html/body/section/div/div/div[2]/form/div[1]/div[2]/input
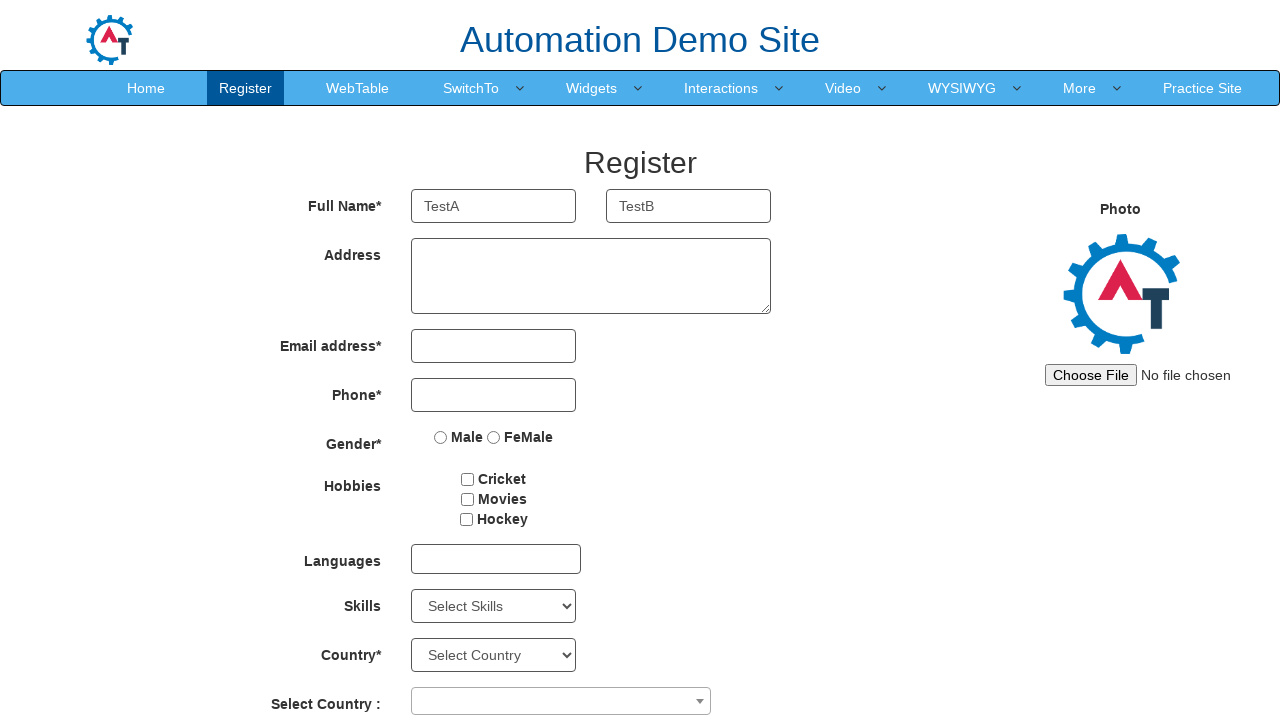

Filled address field with 'Chennai' on xpath=/html/body/section/div/div/div[2]/form/div[2]/div/textarea
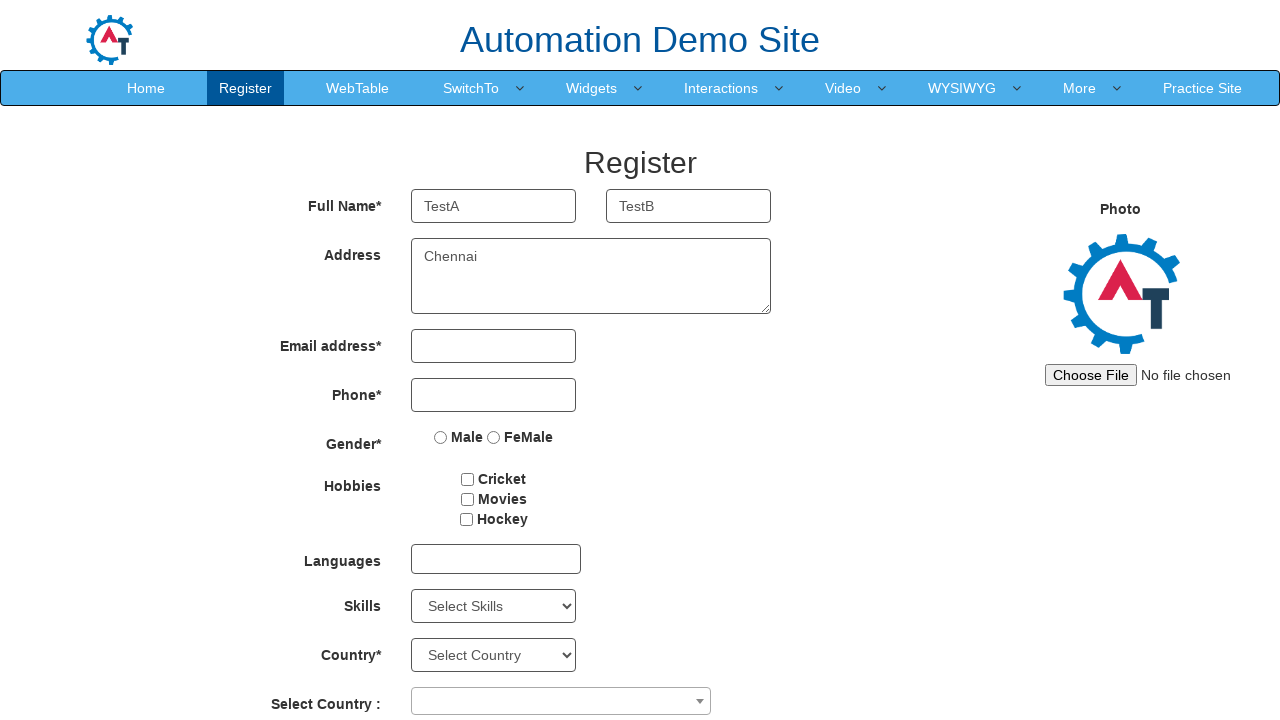

Filled email field with 'abc@gmail.com' on xpath=/html/body/section/div/div/div[2]/form/div[3]/div/input
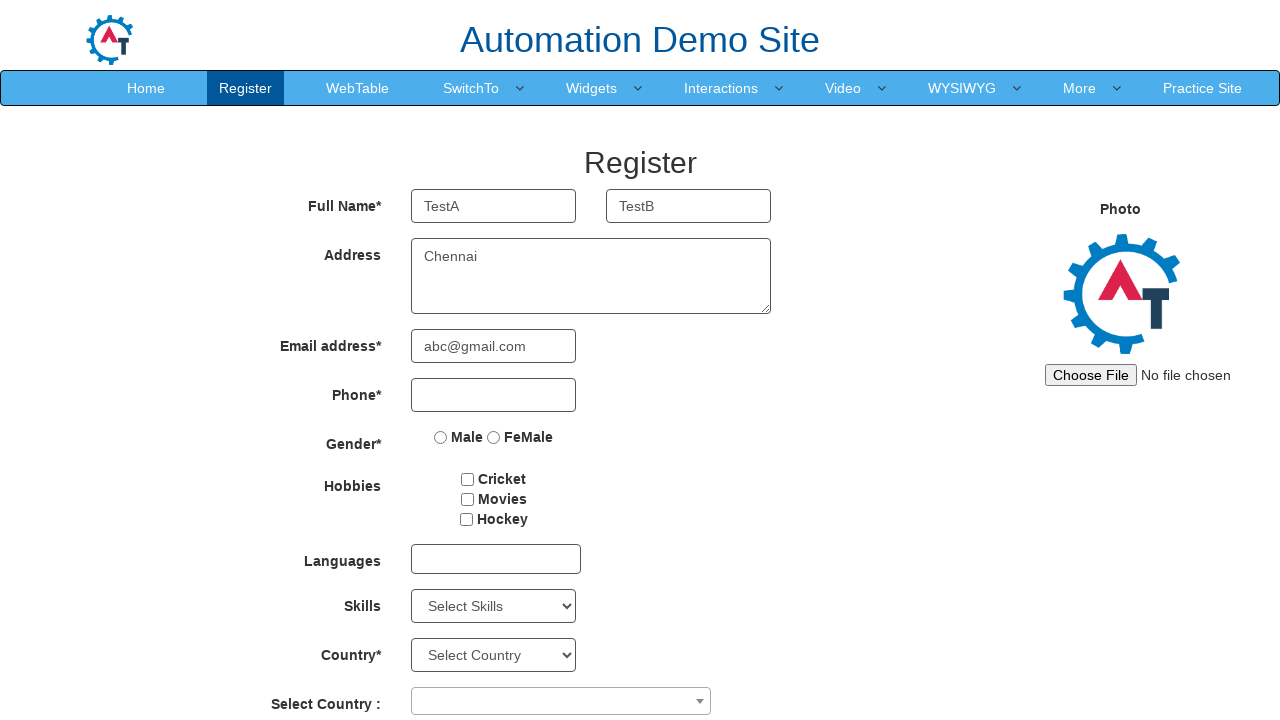

Filled phone number field with '123456789' on xpath=/html/body/section/div/div/div[2]/form/div[4]/div/input
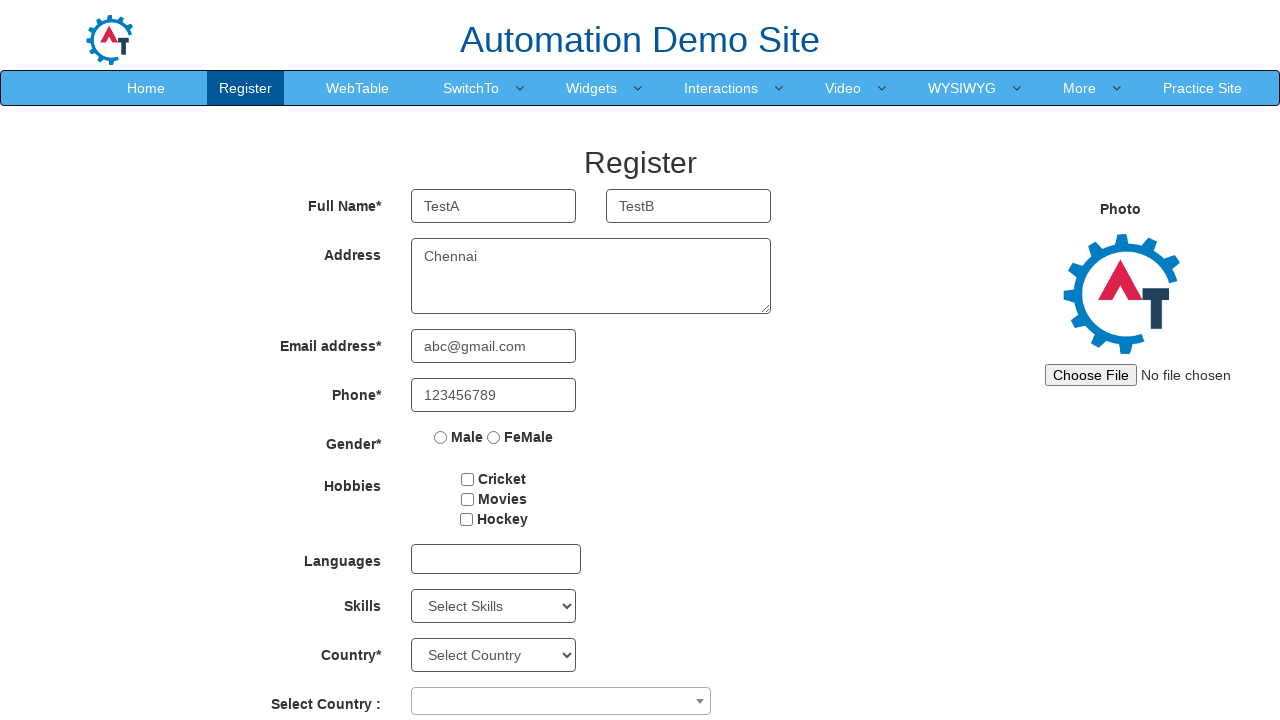

Selected gender radio button at (441, 437) on xpath=/html/body/section/div/div/div[2]/form/div[5]/div/label[1]/input
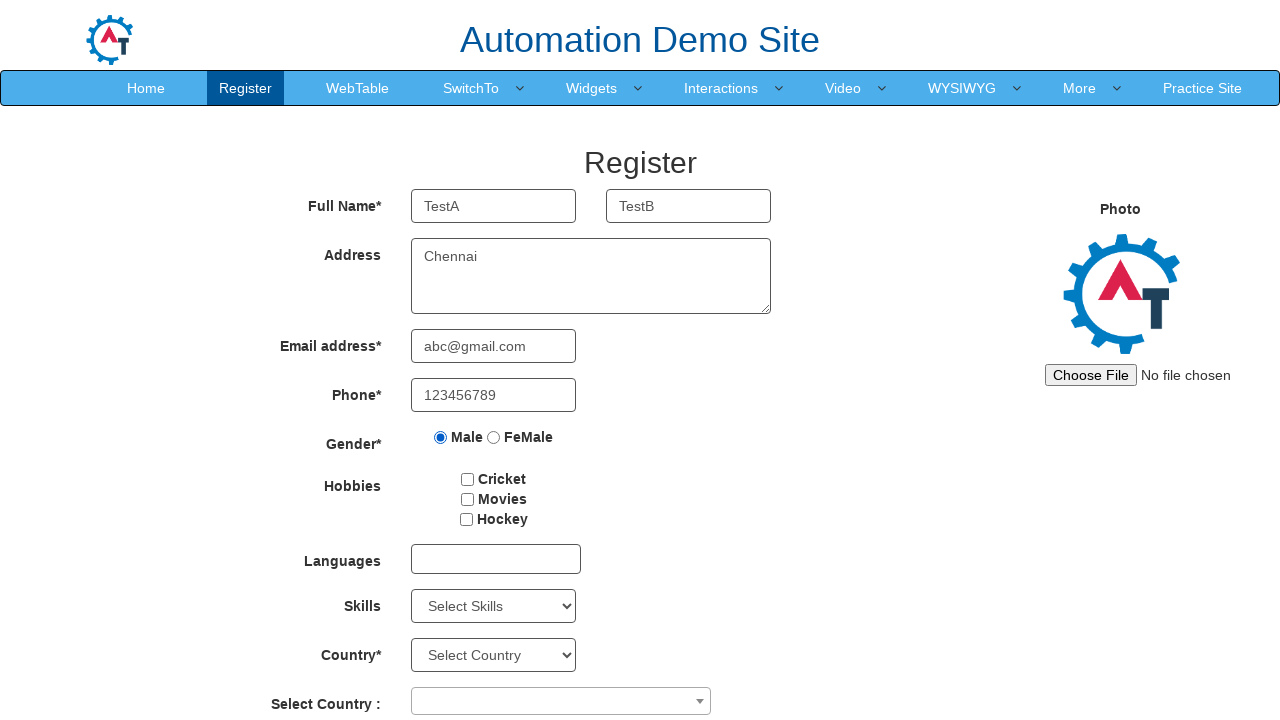

Selected first hobby checkbox at (468, 479) on xpath=/html/body/section/div/div/div[2]/form/div[6]/div/div[1]/input
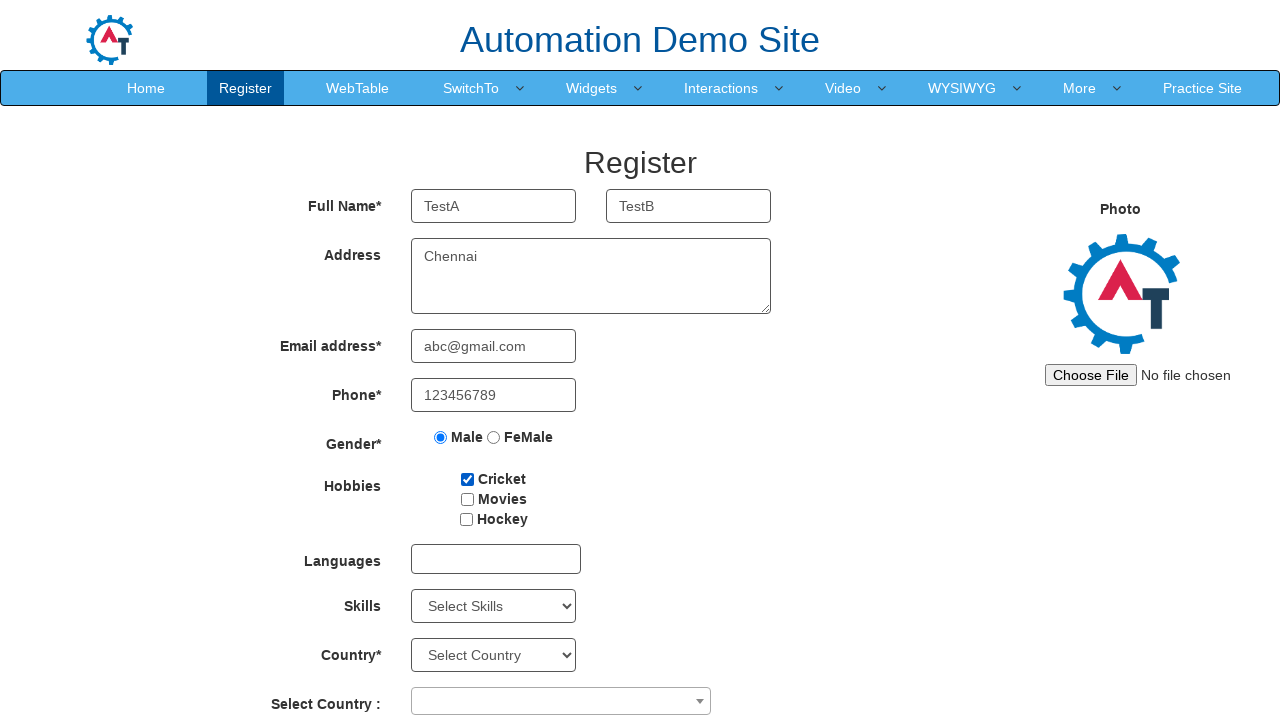

Selected second hobby checkbox at (467, 499) on xpath=/html/body/section/div/div/div[2]/form/div[6]/div/div[2]/input
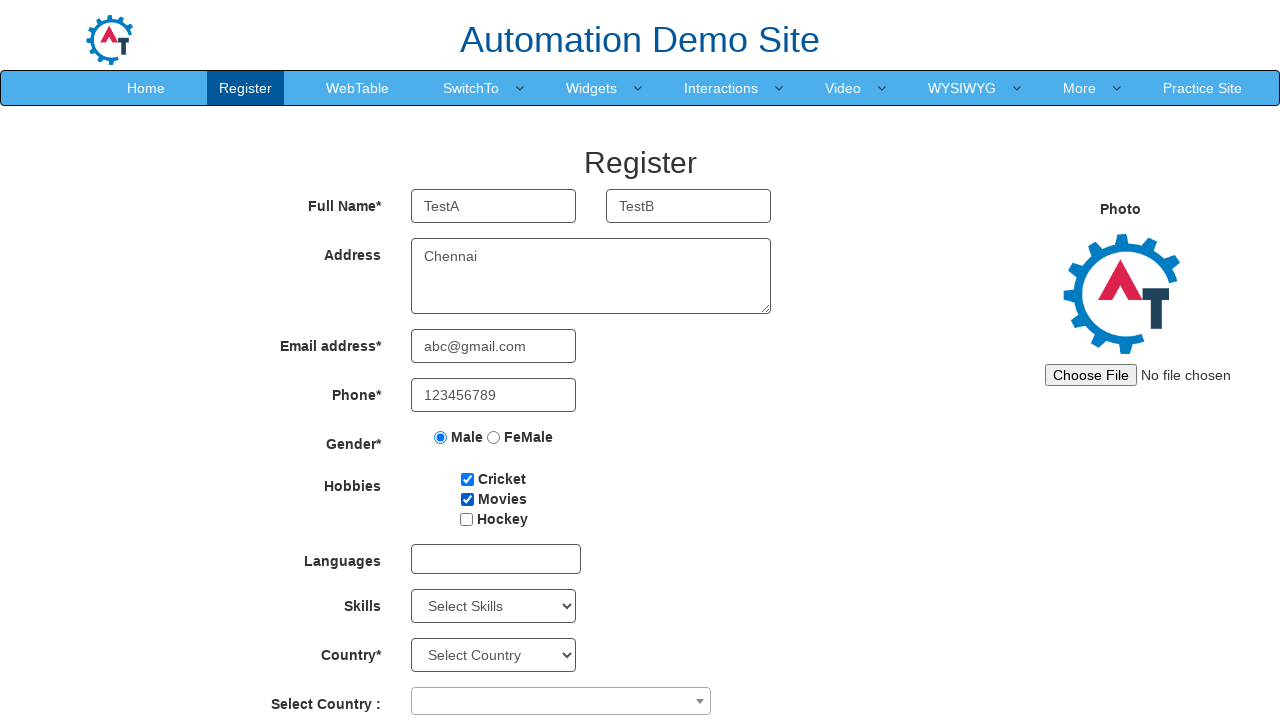

Selected third hobby checkbox at (466, 519) on xpath=/html/body/section/div/div/div[2]/form/div[6]/div/div[3]/input
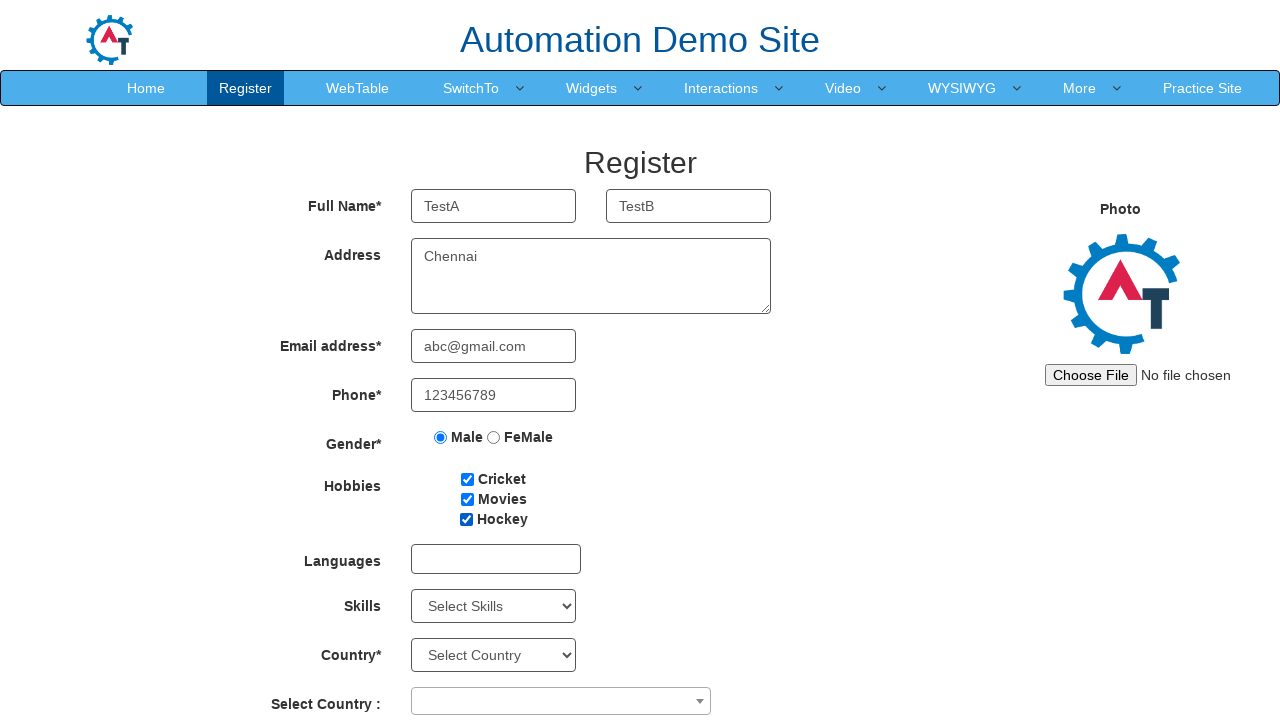

Cleared first name field on xpath=/html/body/section/div/div/div[2]/form/div[1]/div[1]/input
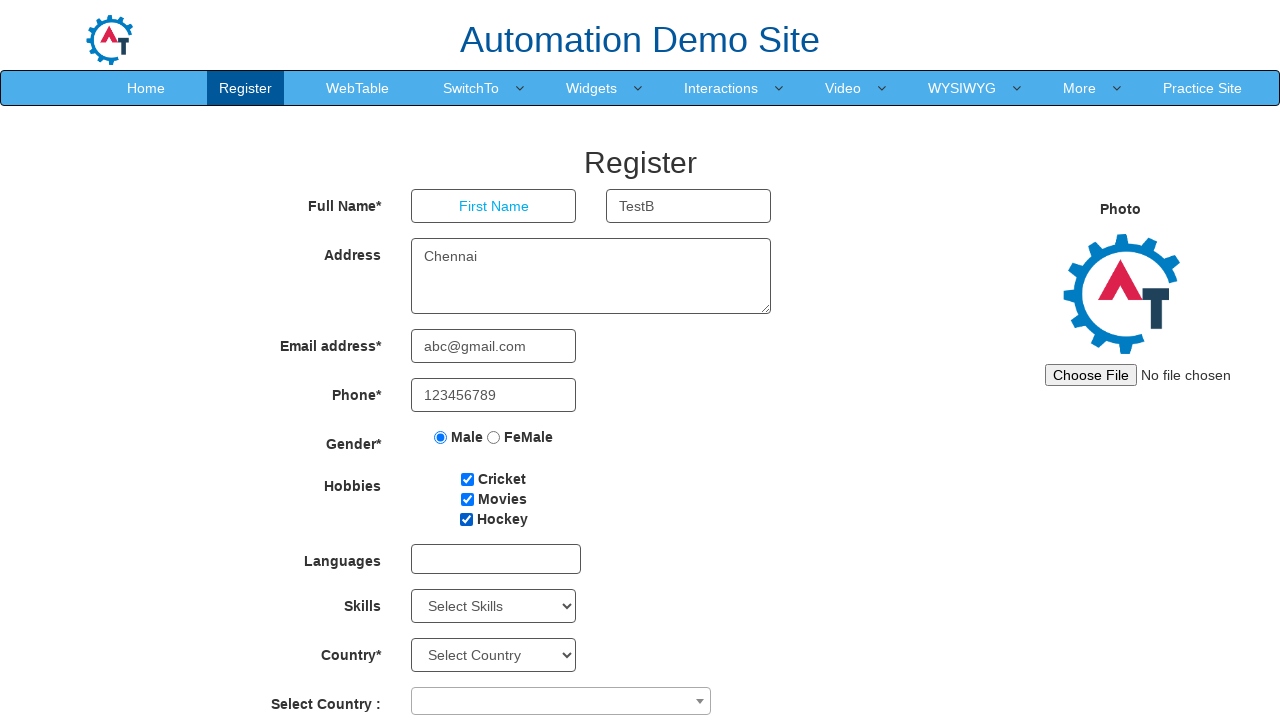

Cleared last name field on xpath=/html/body/section/div/div/div[2]/form/div[1]/div[2]/input
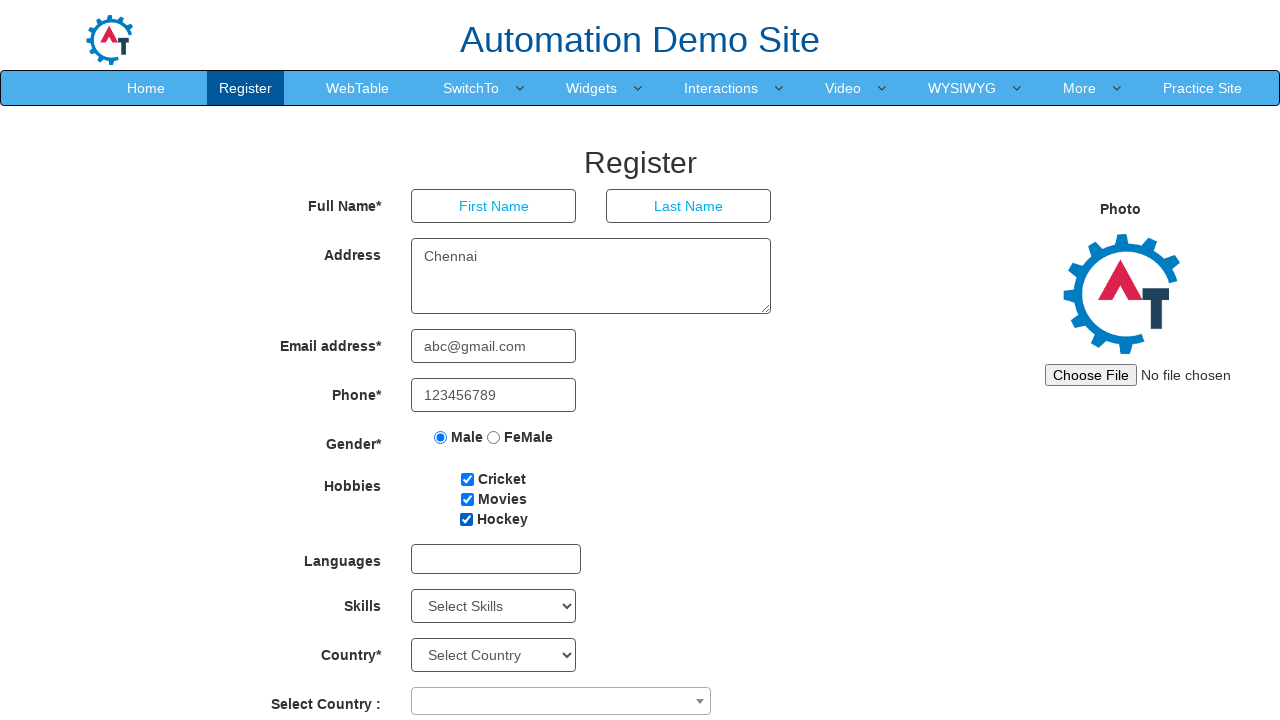

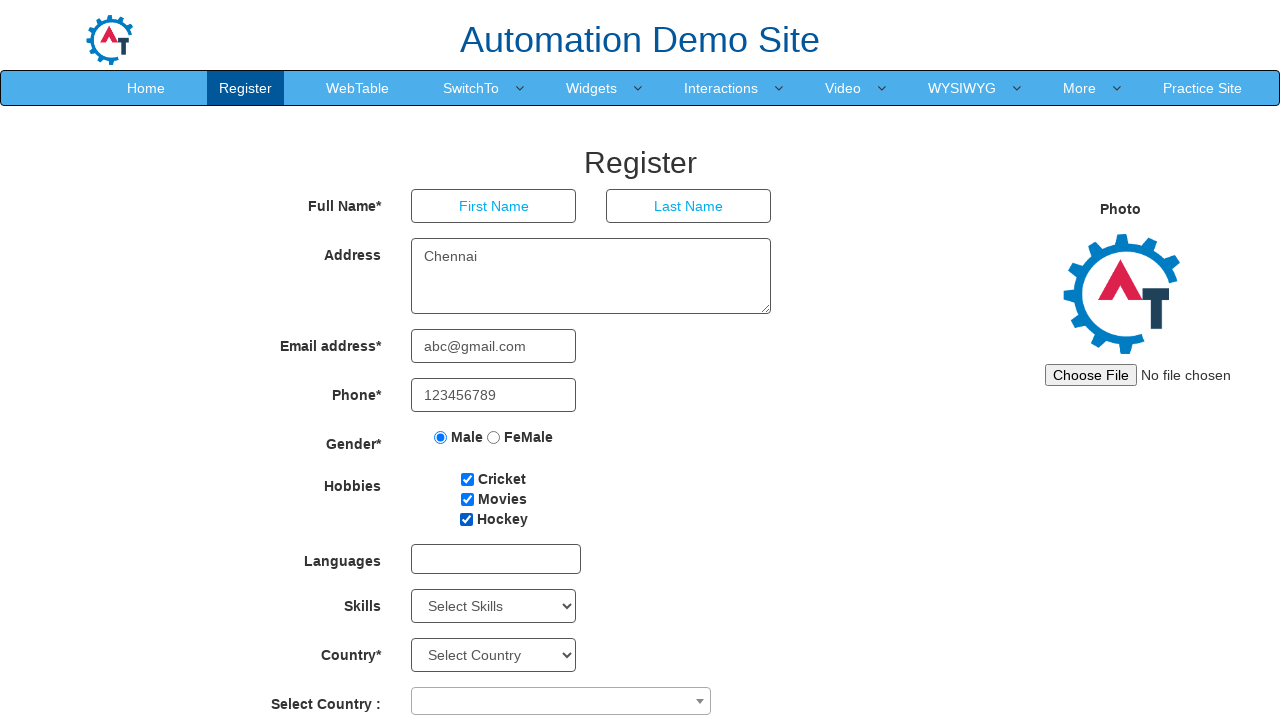